Tests that edits are saved when the input loses focus (blur event)

Starting URL: https://demo.playwright.dev/todomvc

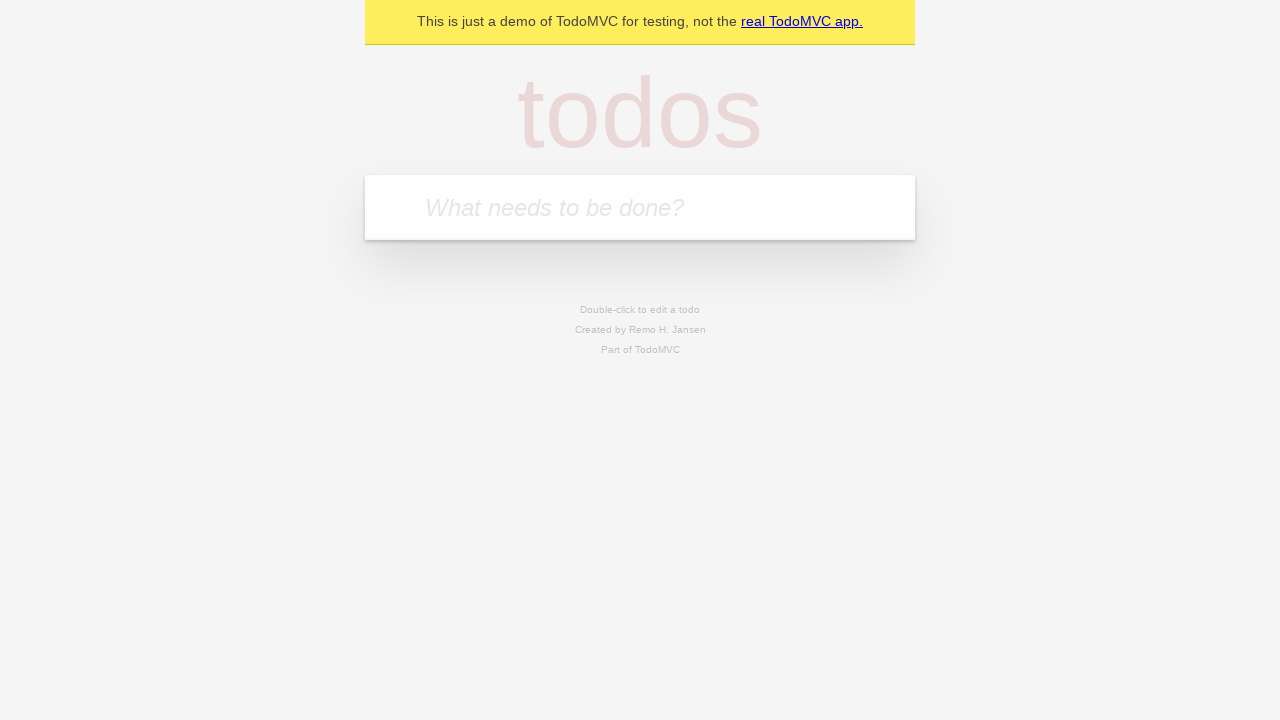

Filled todo input with 'buy some cheese' on internal:attr=[placeholder="What needs to be done?"i]
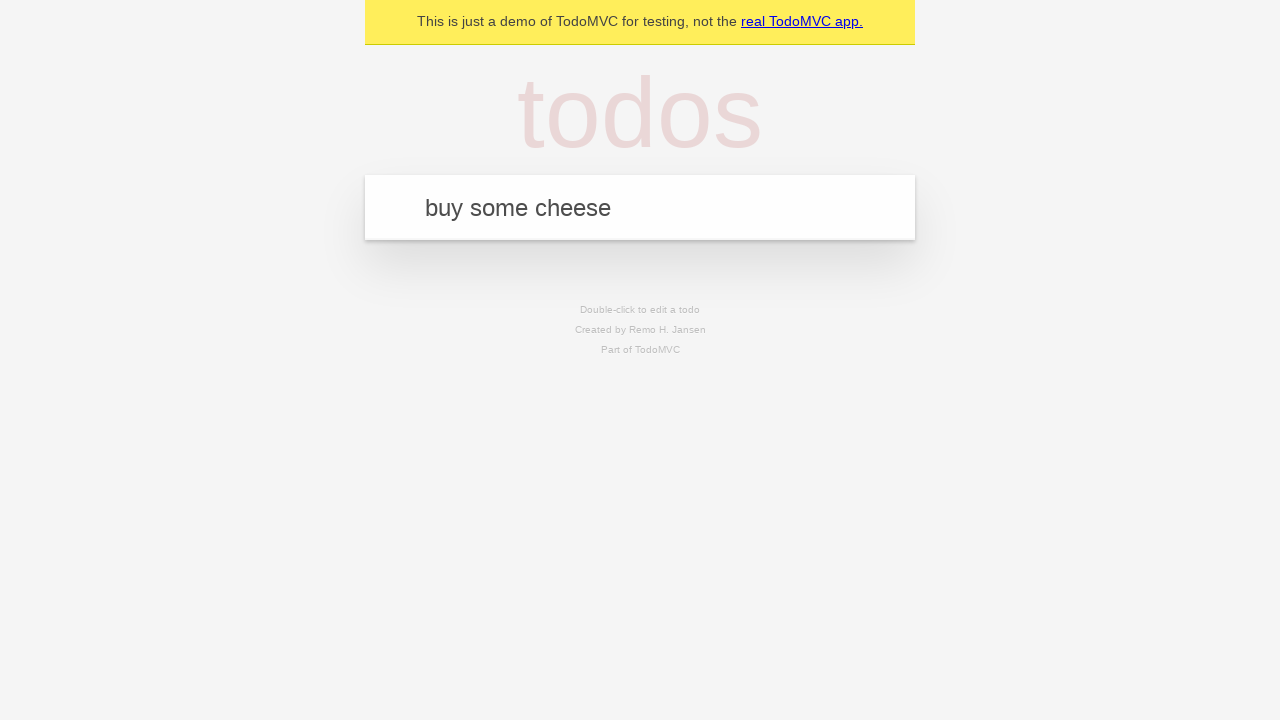

Pressed Enter to create first todo on internal:attr=[placeholder="What needs to be done?"i]
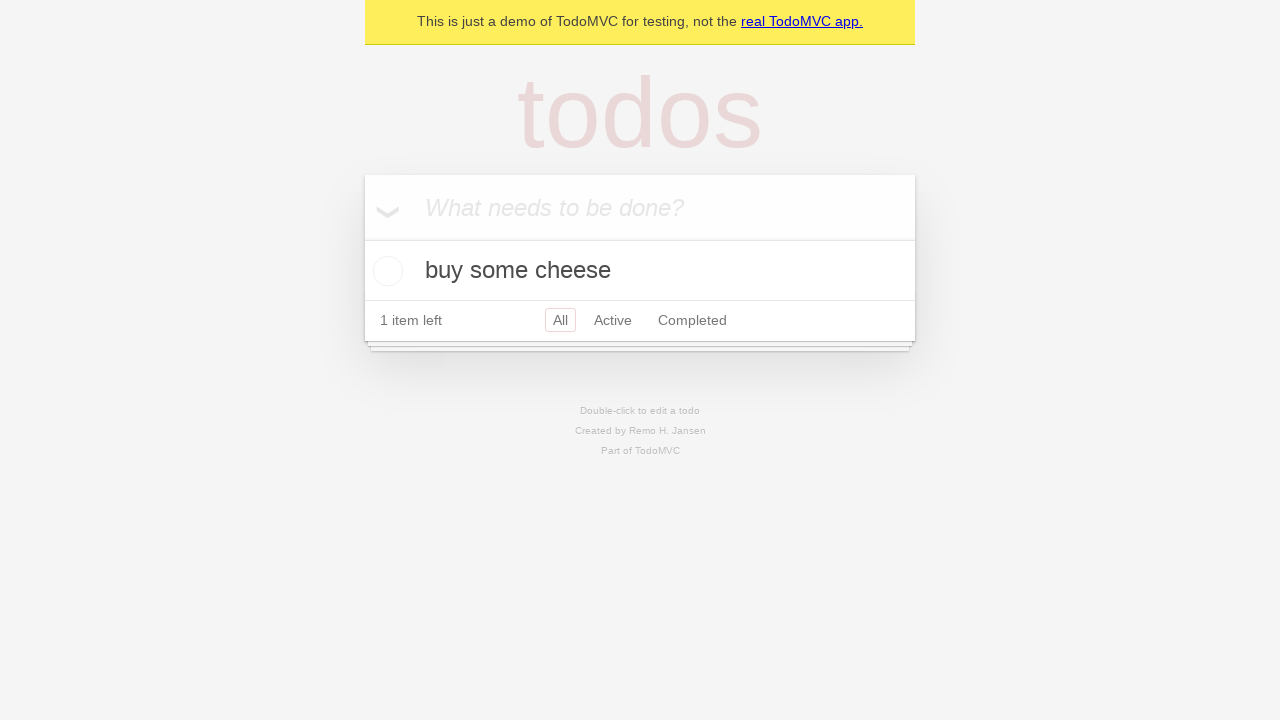

Filled todo input with 'feed the cat' on internal:attr=[placeholder="What needs to be done?"i]
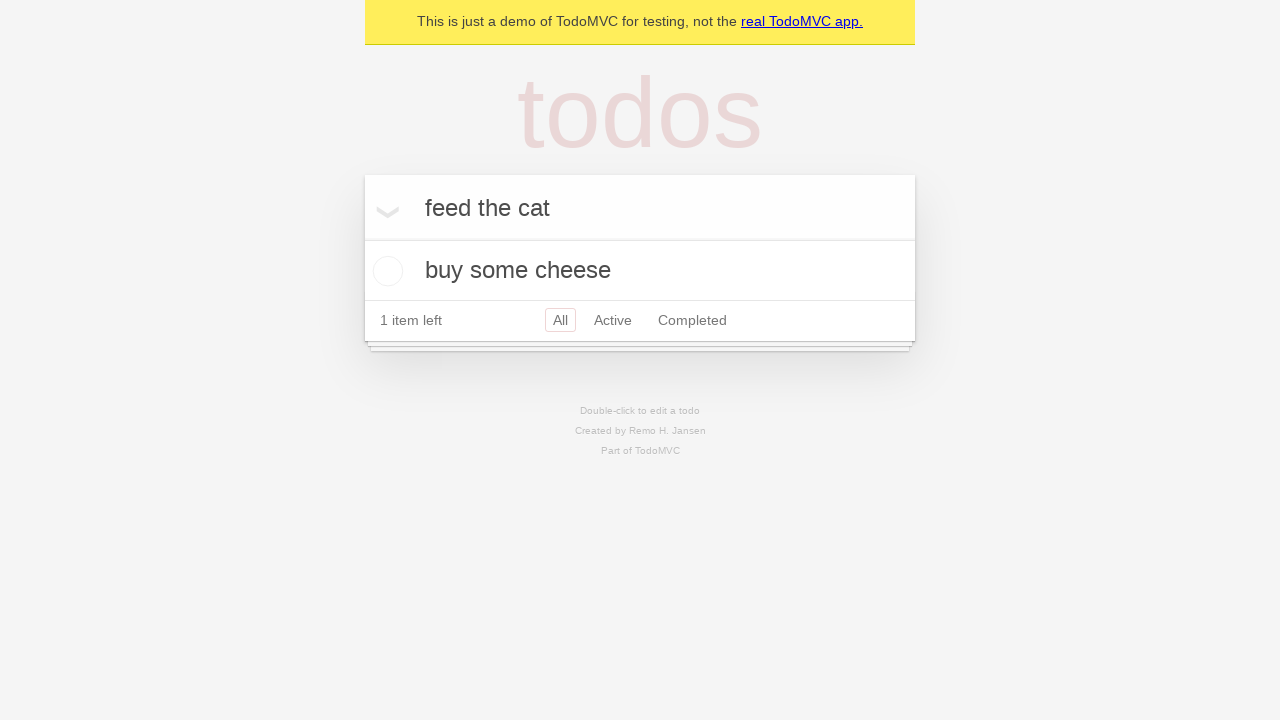

Pressed Enter to create second todo on internal:attr=[placeholder="What needs to be done?"i]
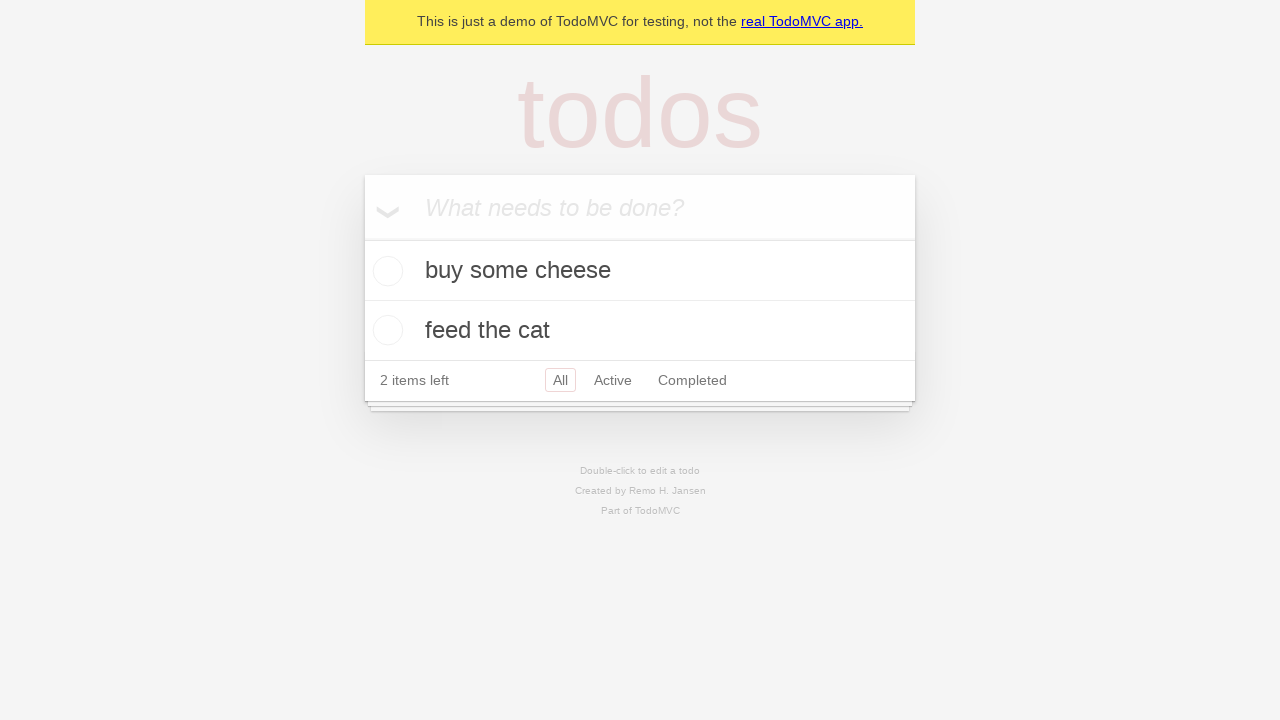

Filled todo input with 'book a doctors appointment' on internal:attr=[placeholder="What needs to be done?"i]
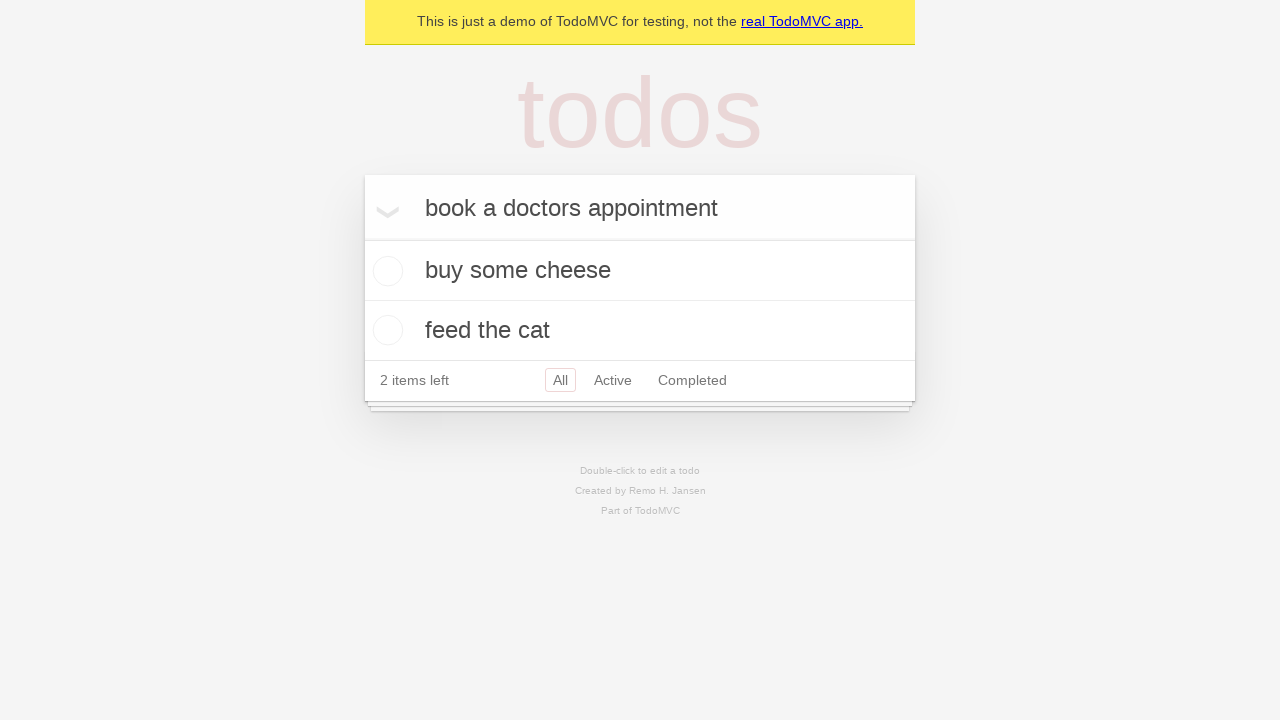

Pressed Enter to create third todo on internal:attr=[placeholder="What needs to be done?"i]
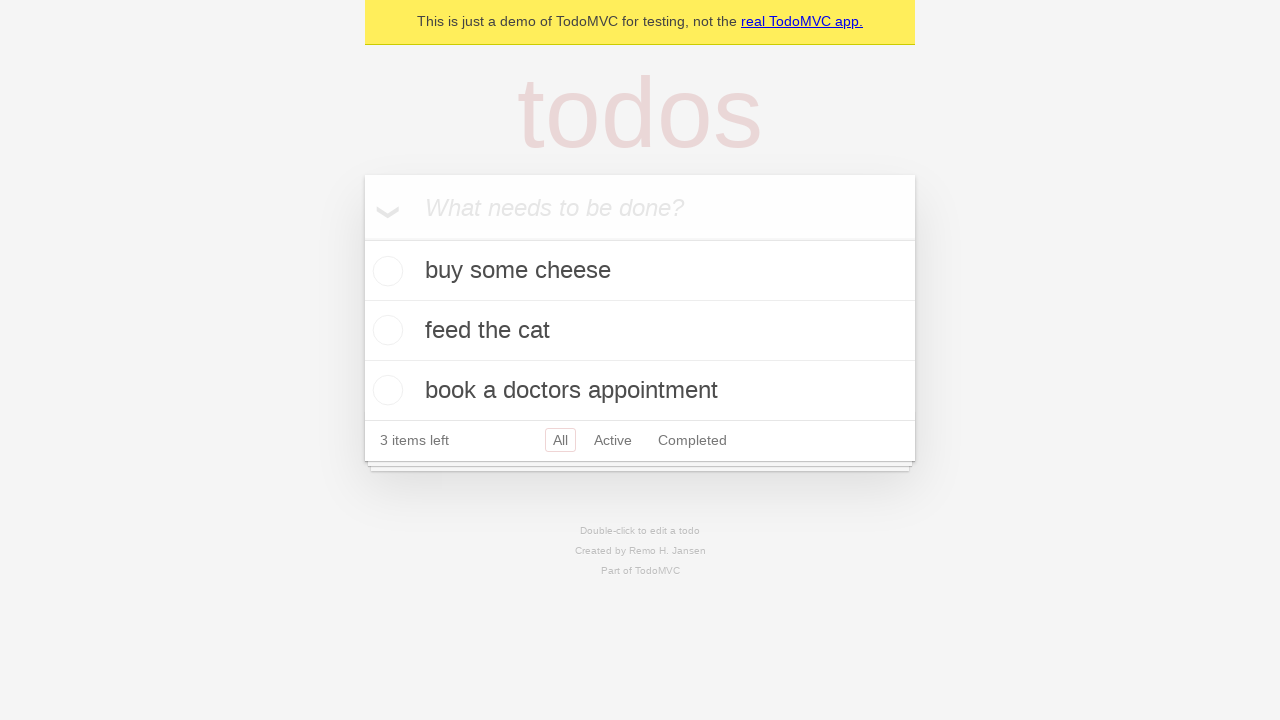

Double-clicked second todo item to enter edit mode at (640, 331) on internal:testid=[data-testid="todo-item"s] >> nth=1
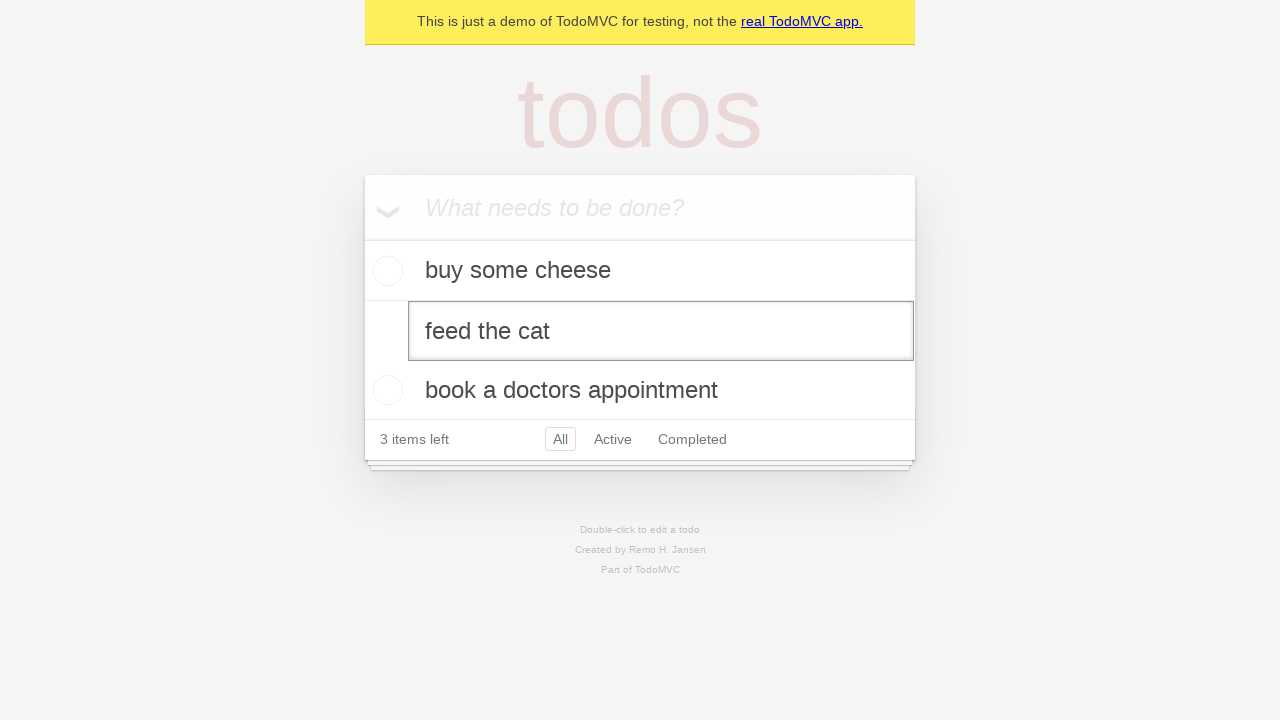

Filled edit textbox with 'buy some sausages' on internal:testid=[data-testid="todo-item"s] >> nth=1 >> internal:role=textbox[nam
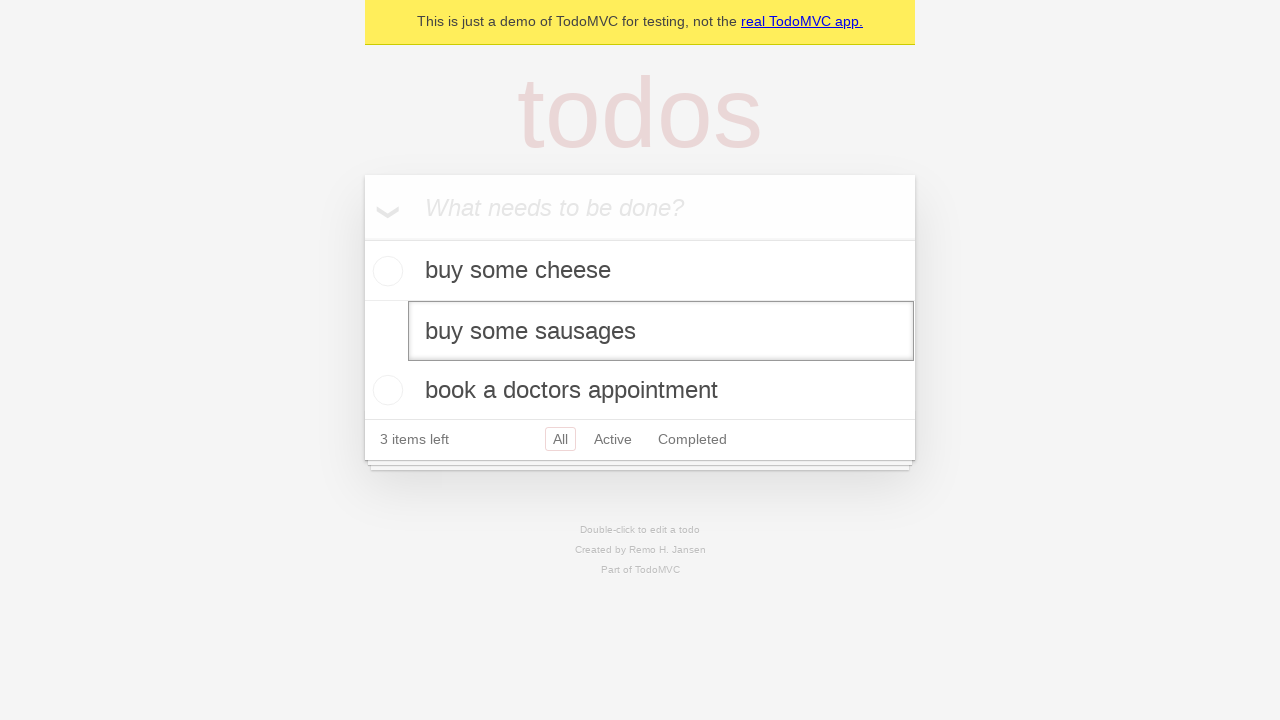

Dispatched blur event to save edit and exit edit mode
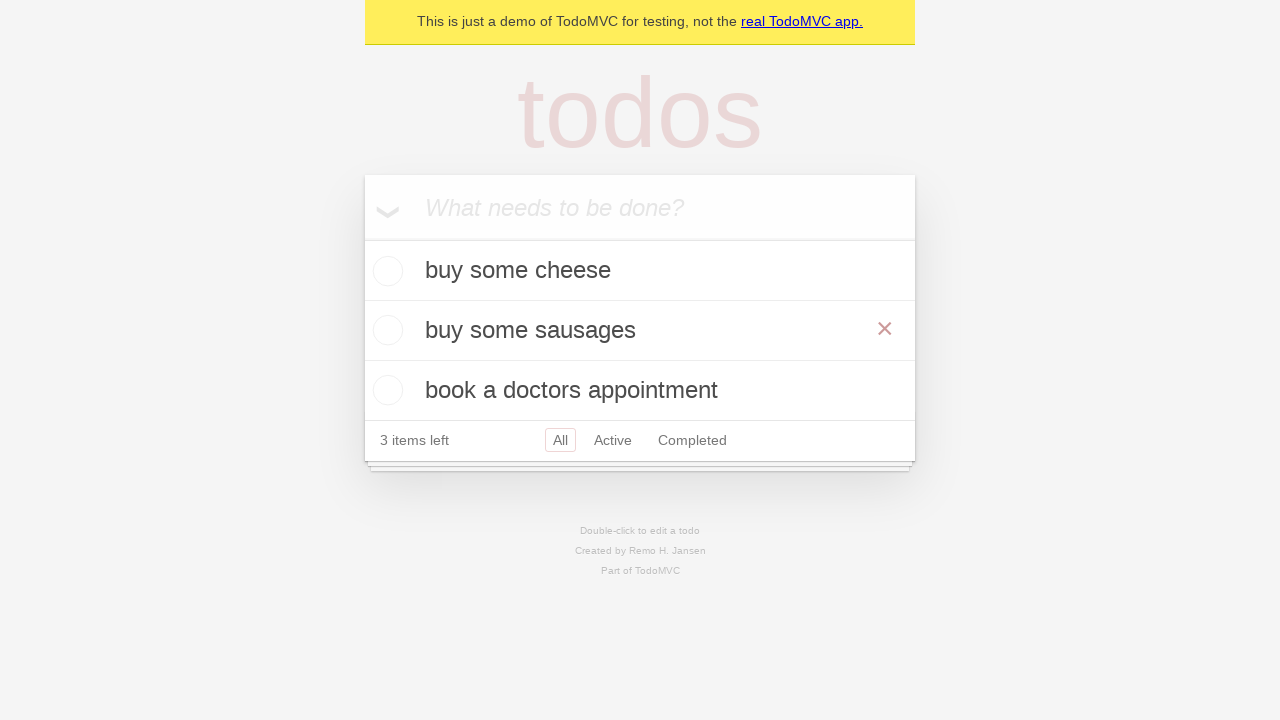

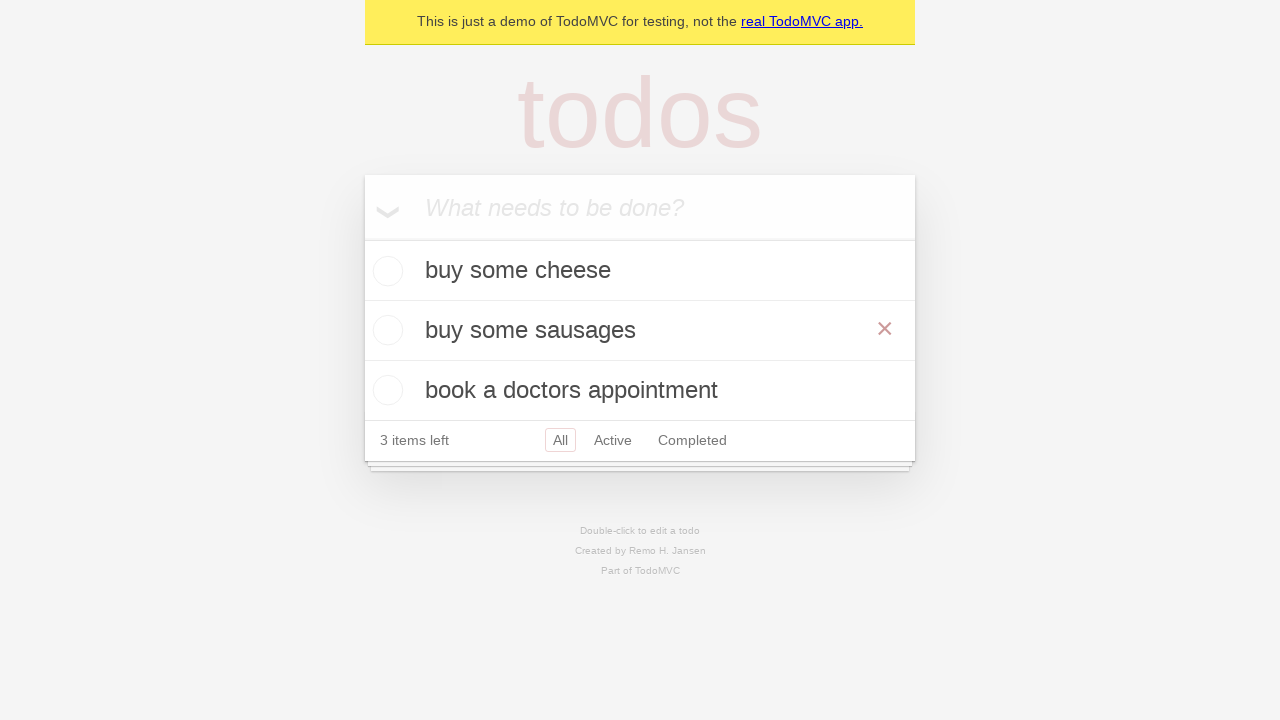